Tests clearing the complete state of all items by toggling the mark all checkbox

Starting URL: https://demo.playwright.dev/todomvc

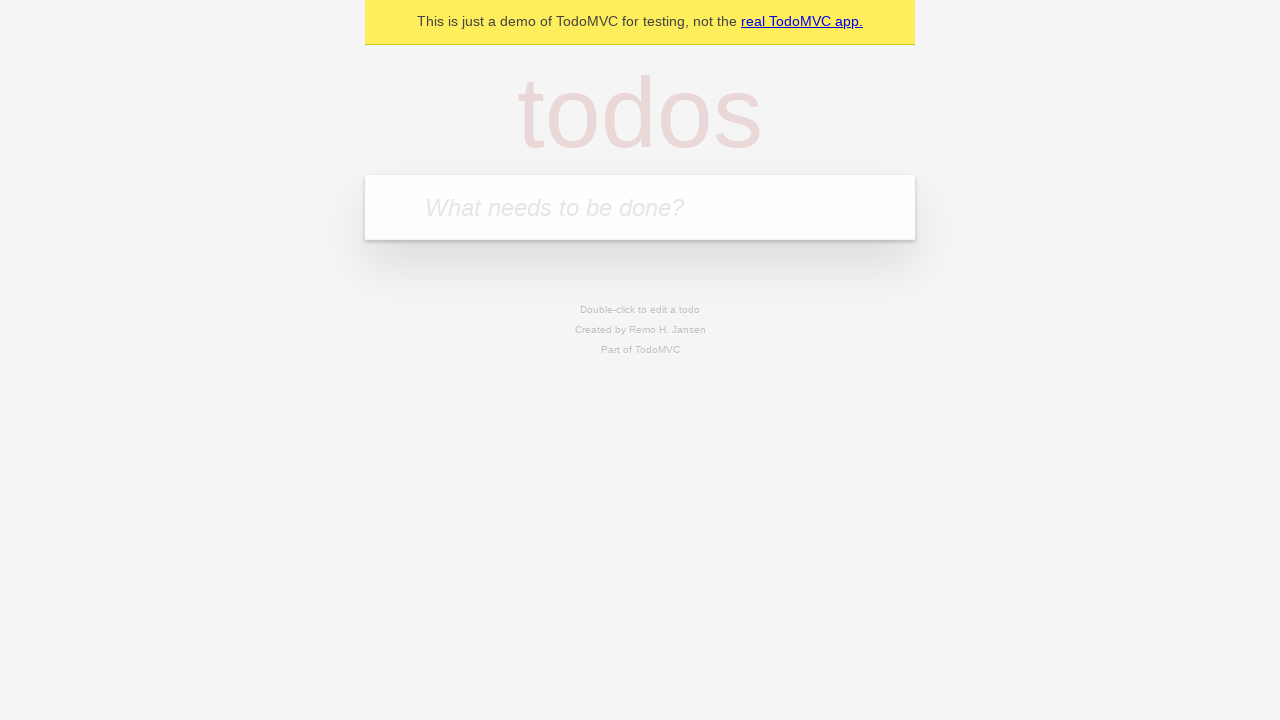

Filled todo input with 'buy some cheese' on internal:attr=[placeholder="What needs to be done?"i]
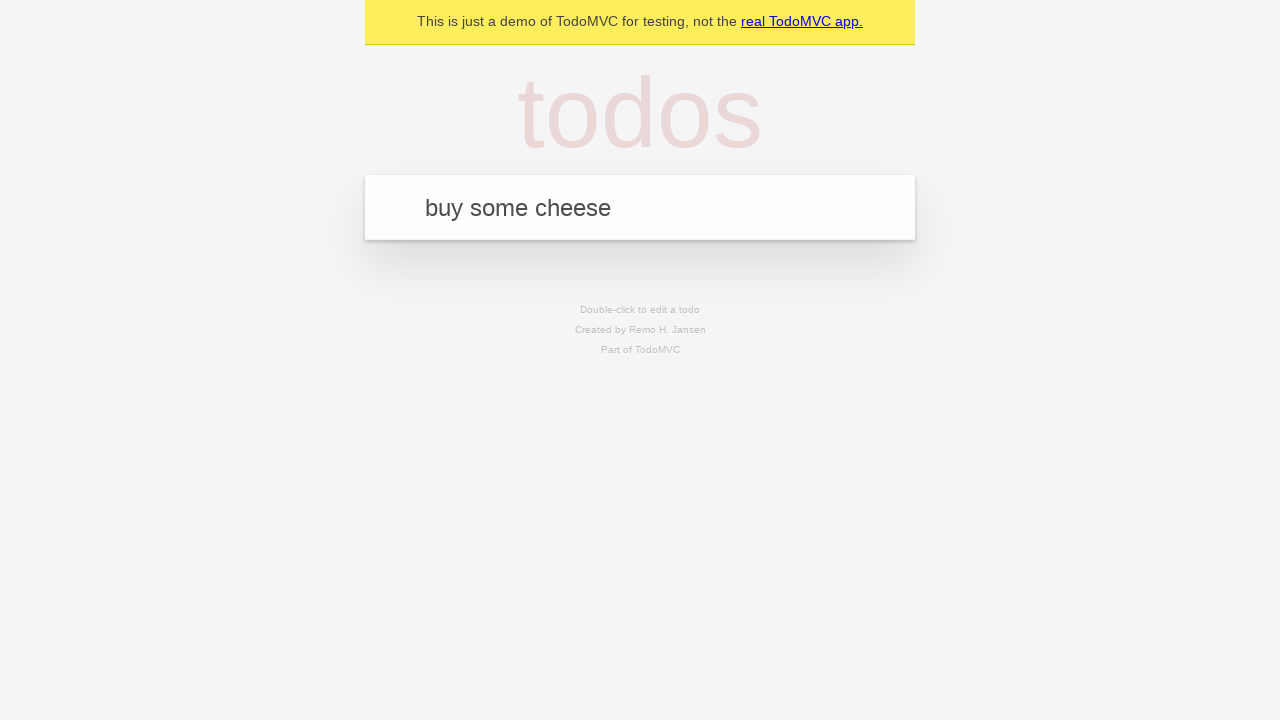

Pressed Enter to add todo 'buy some cheese' on internal:attr=[placeholder="What needs to be done?"i]
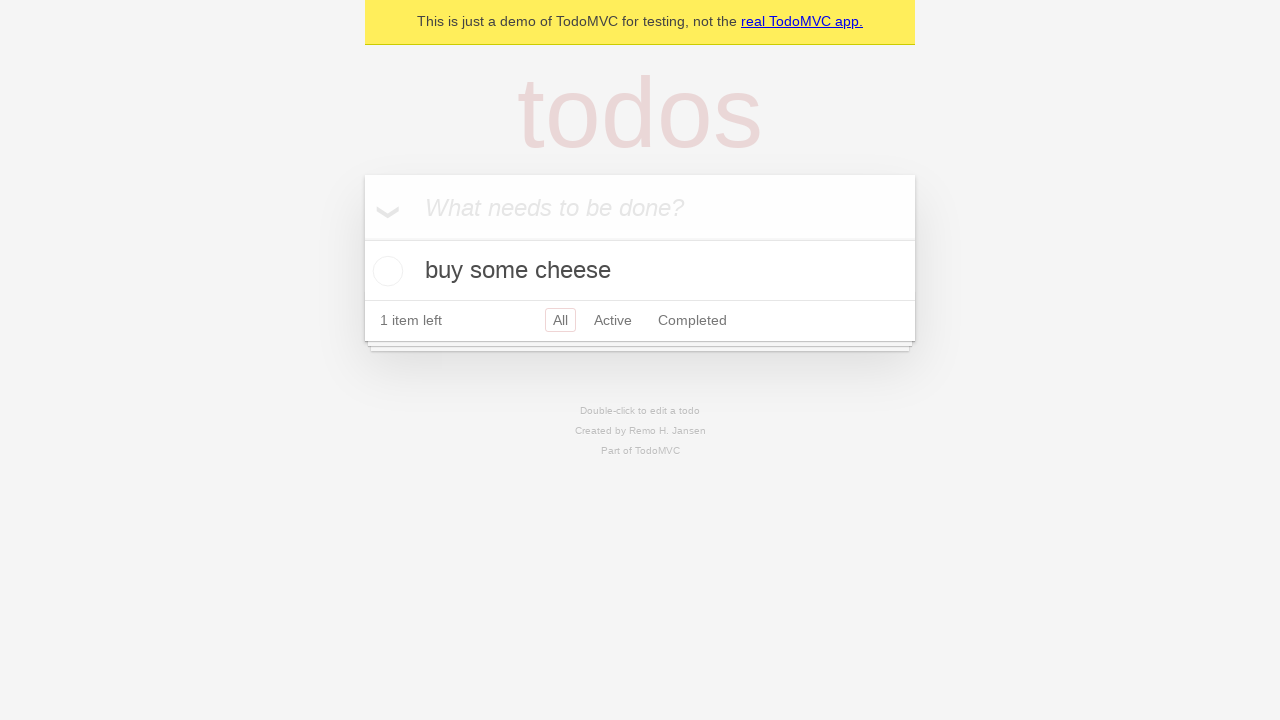

Filled todo input with 'feed the cat' on internal:attr=[placeholder="What needs to be done?"i]
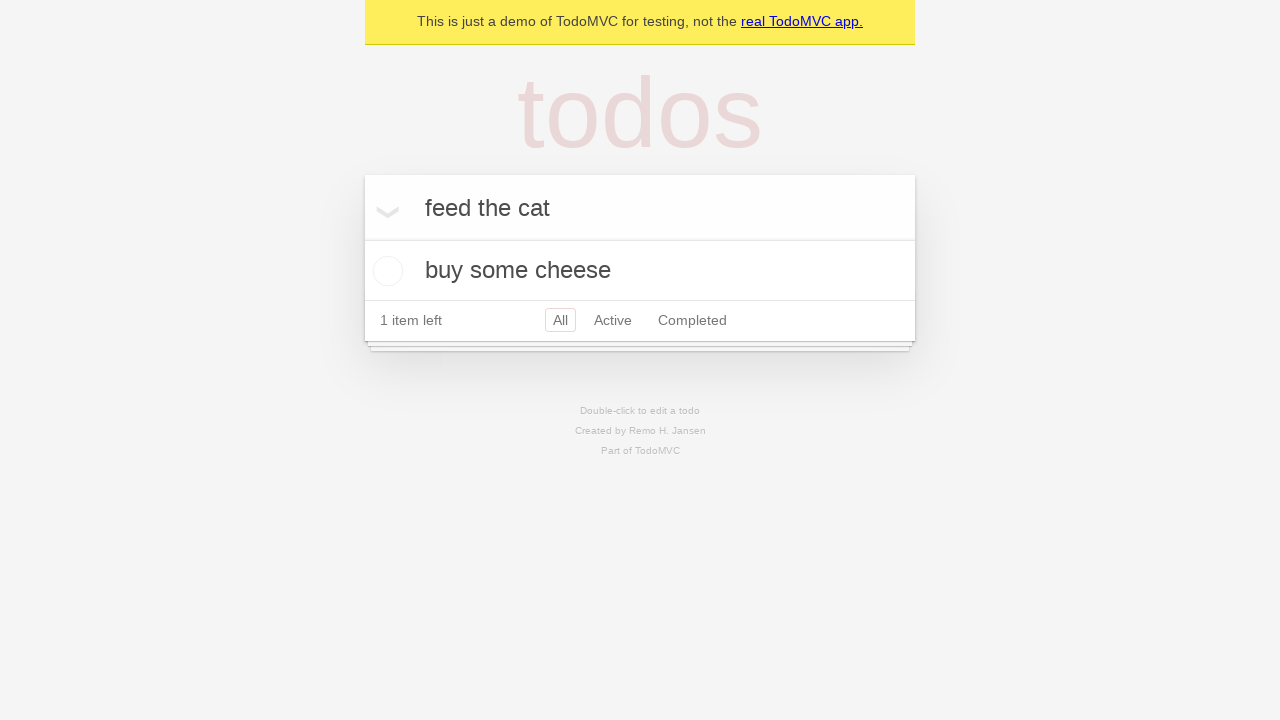

Pressed Enter to add todo 'feed the cat' on internal:attr=[placeholder="What needs to be done?"i]
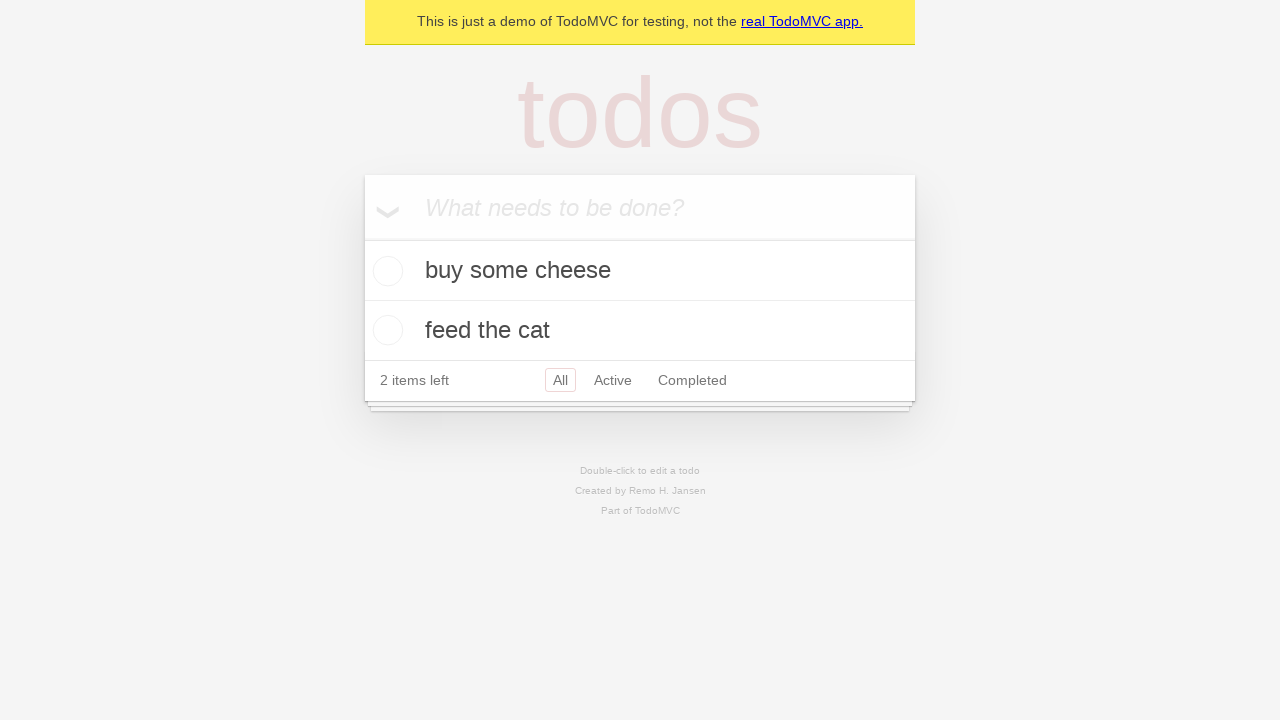

Filled todo input with 'book a doctors appointment' on internal:attr=[placeholder="What needs to be done?"i]
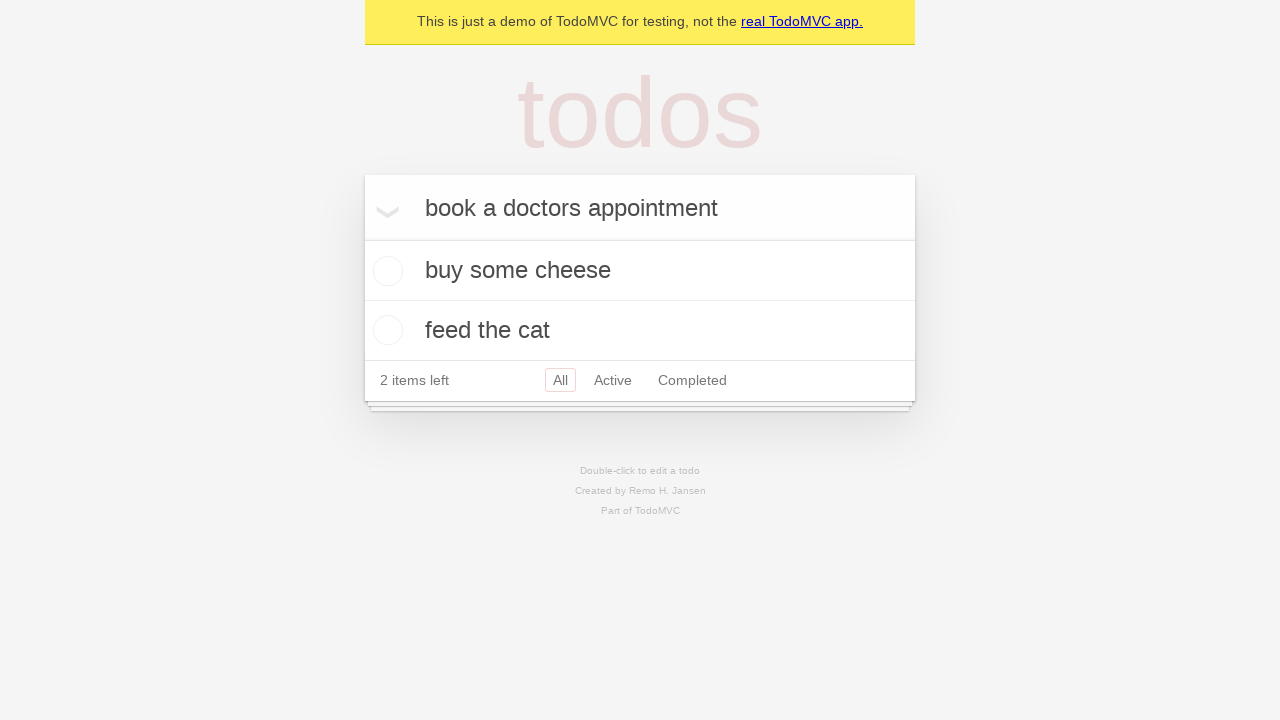

Pressed Enter to add todo 'book a doctors appointment' on internal:attr=[placeholder="What needs to be done?"i]
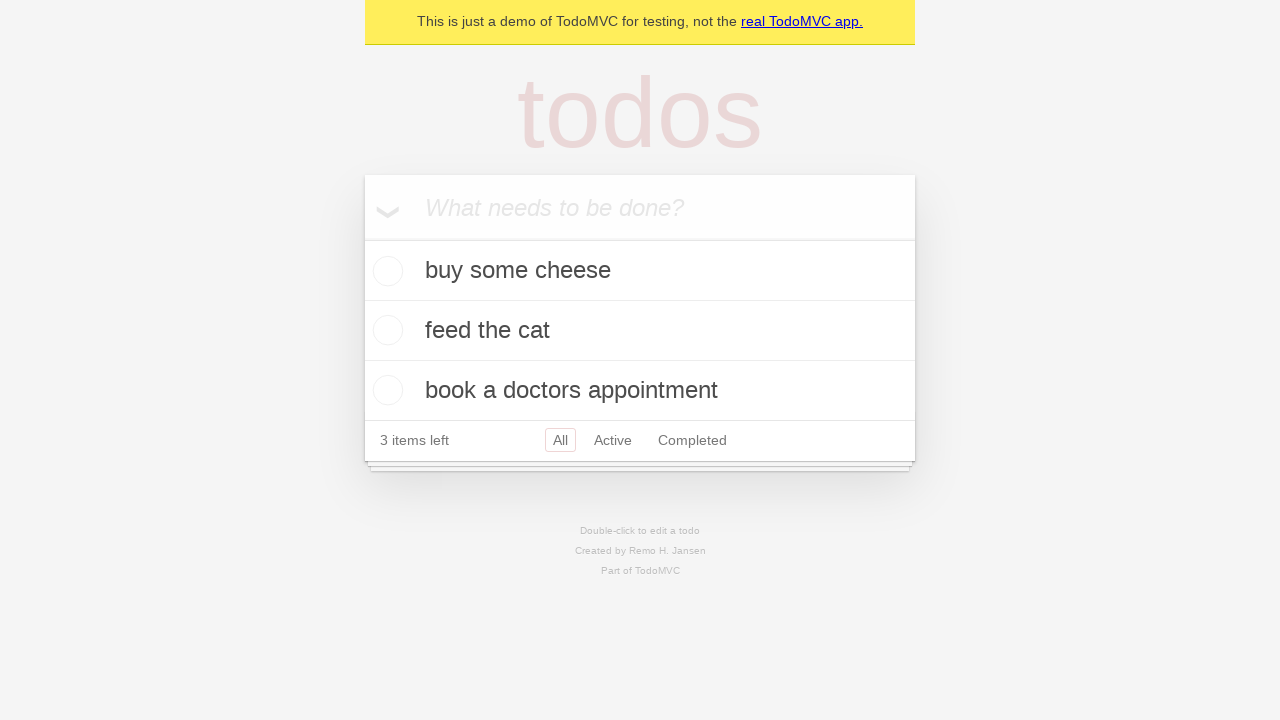

Waited for all 3 todo items to load
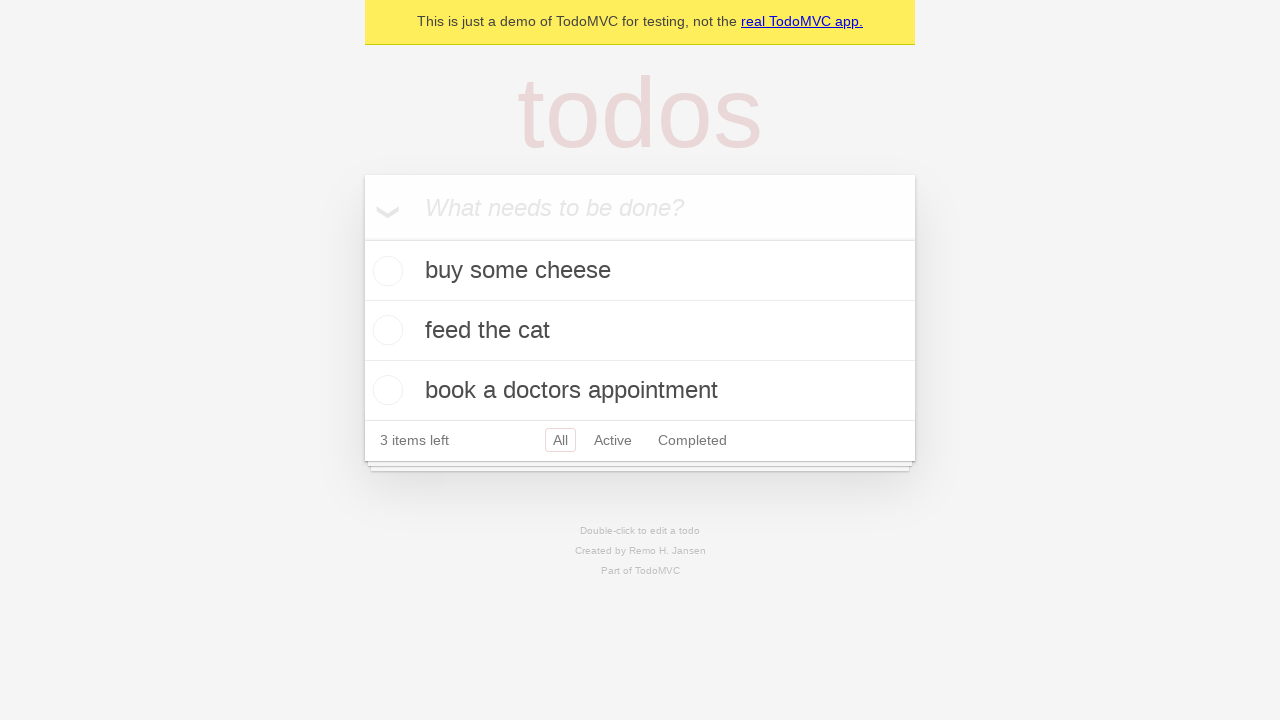

Checked 'Mark all as complete' checkbox to mark all items as complete at (362, 238) on internal:label="Mark all as complete"i
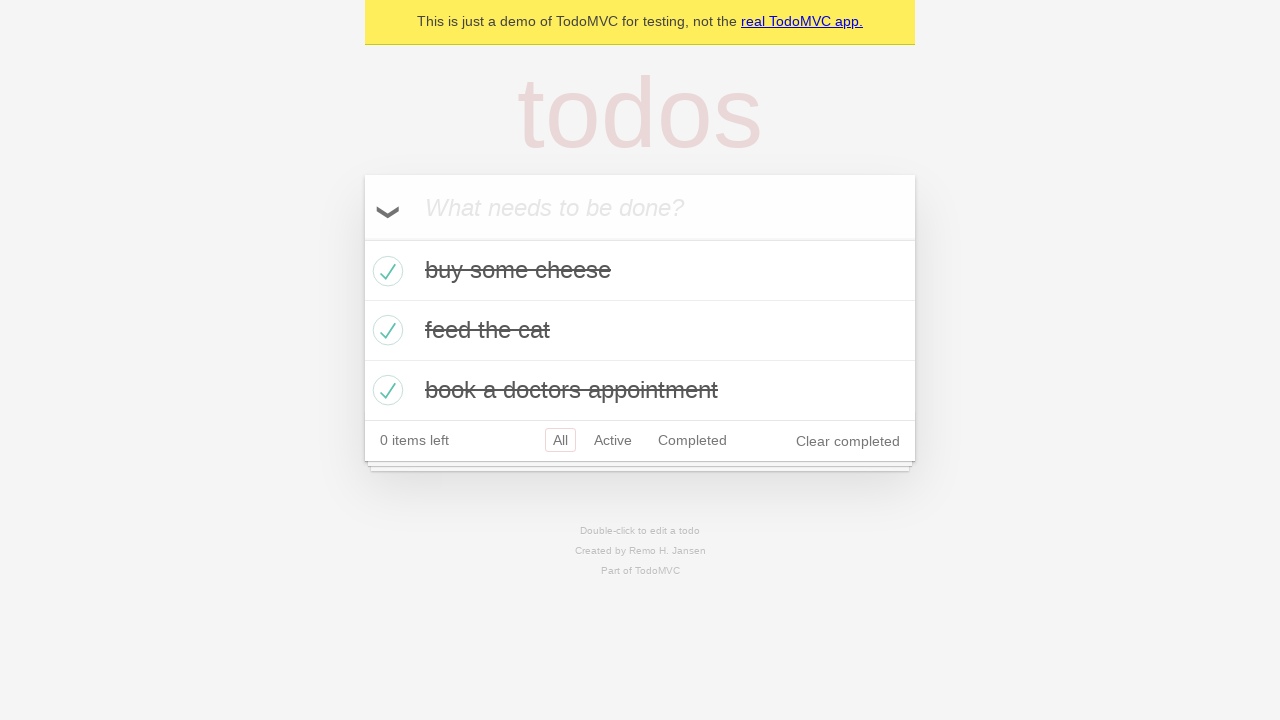

Unchecked 'Mark all as complete' checkbox to clear complete state of all items at (362, 238) on internal:label="Mark all as complete"i
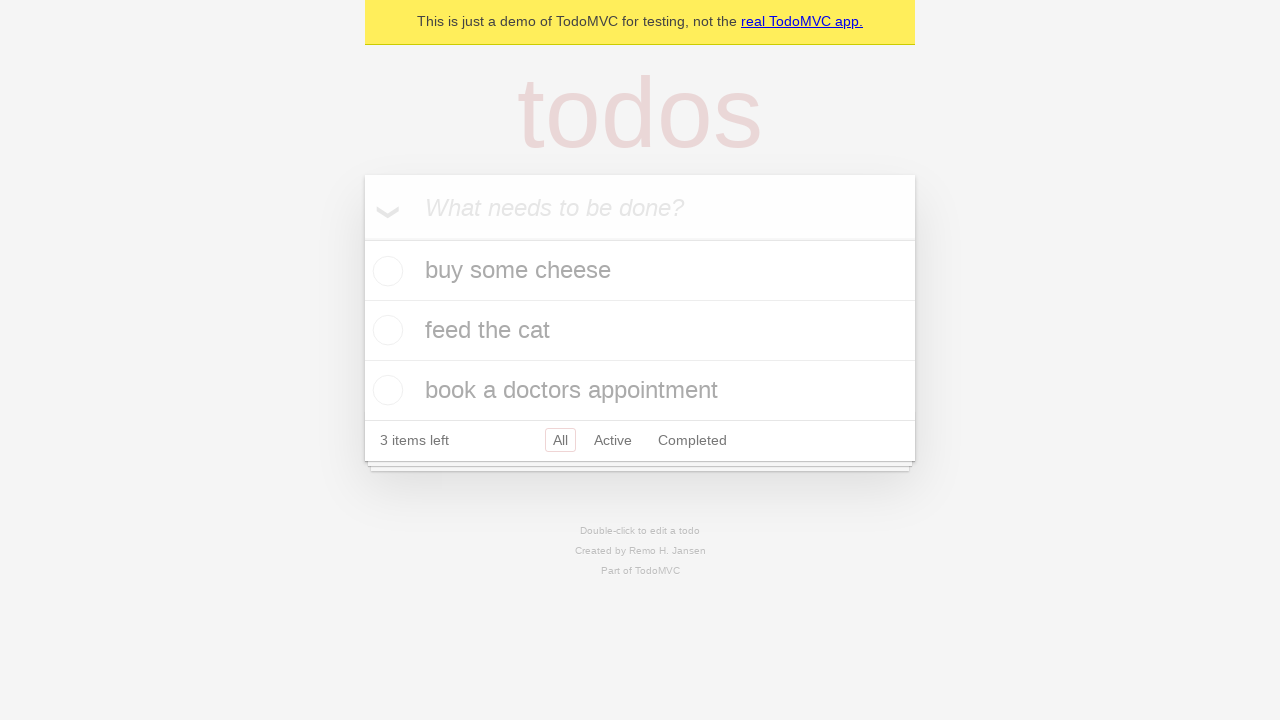

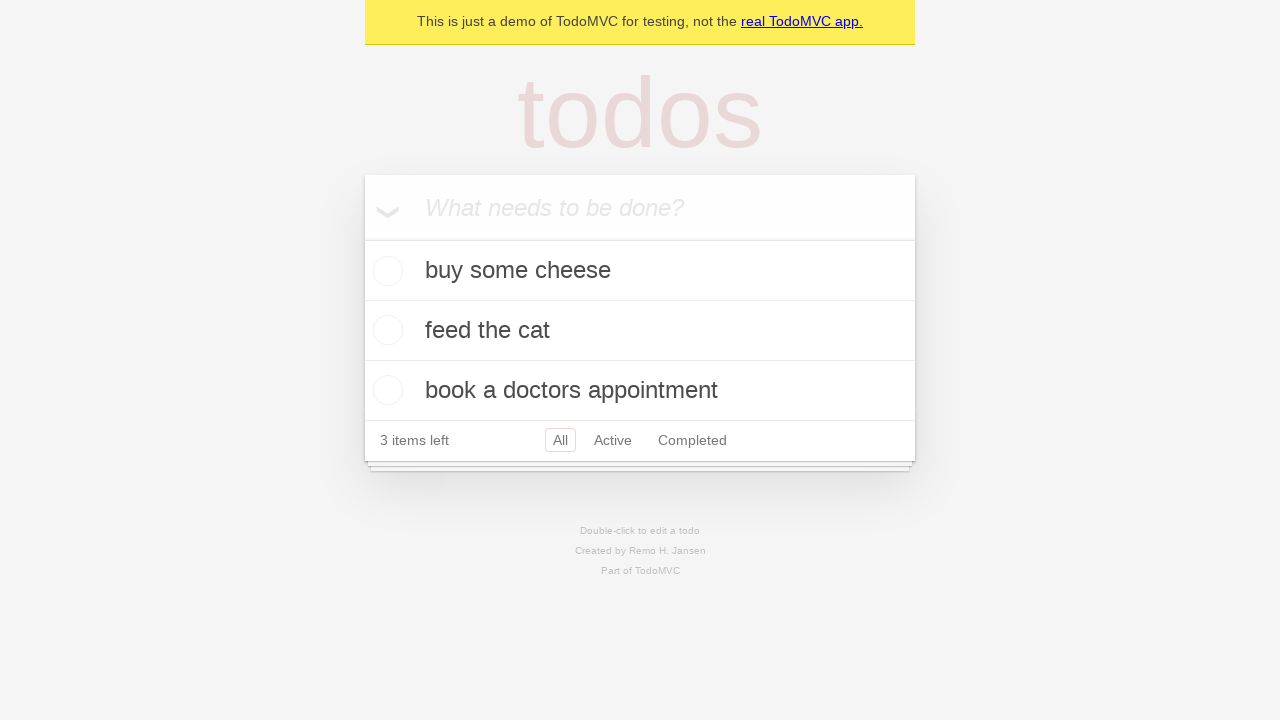